Tests the search functionality on Python.org by entering "pycon" in the search box and submitting the form

Starting URL: http://www.python.org

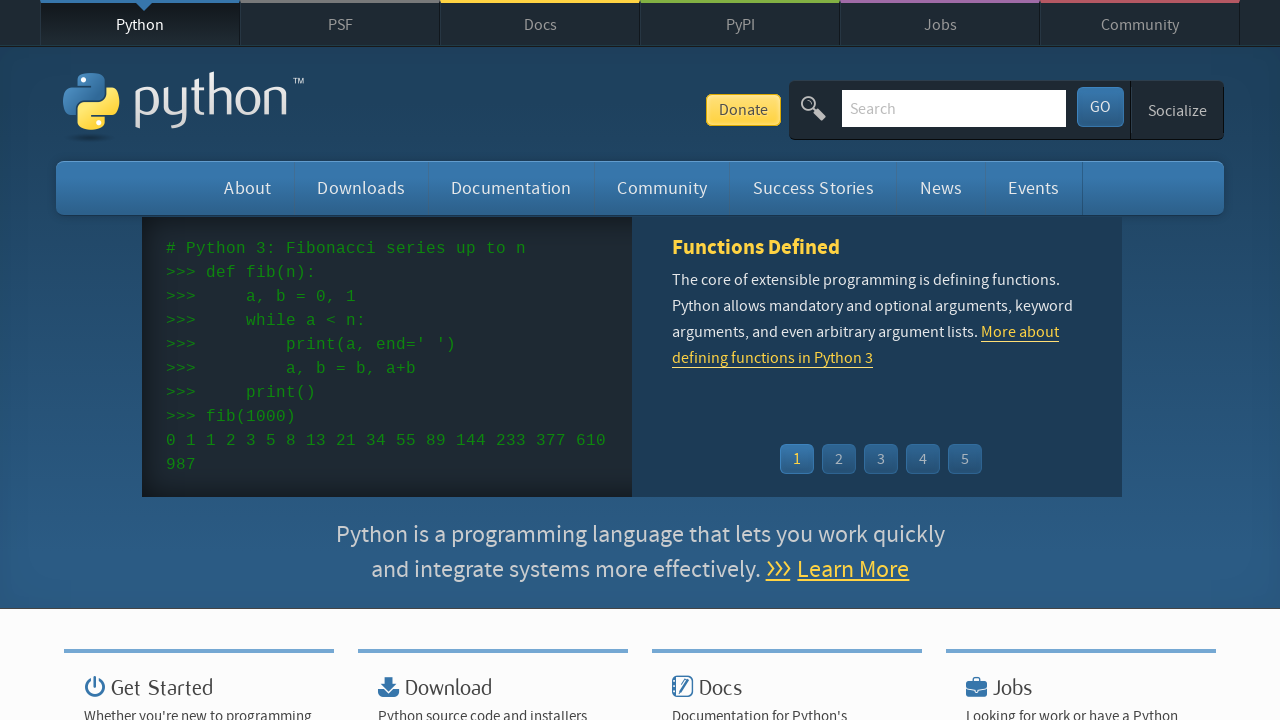

Filled search box with 'pycon' on input[name='q']
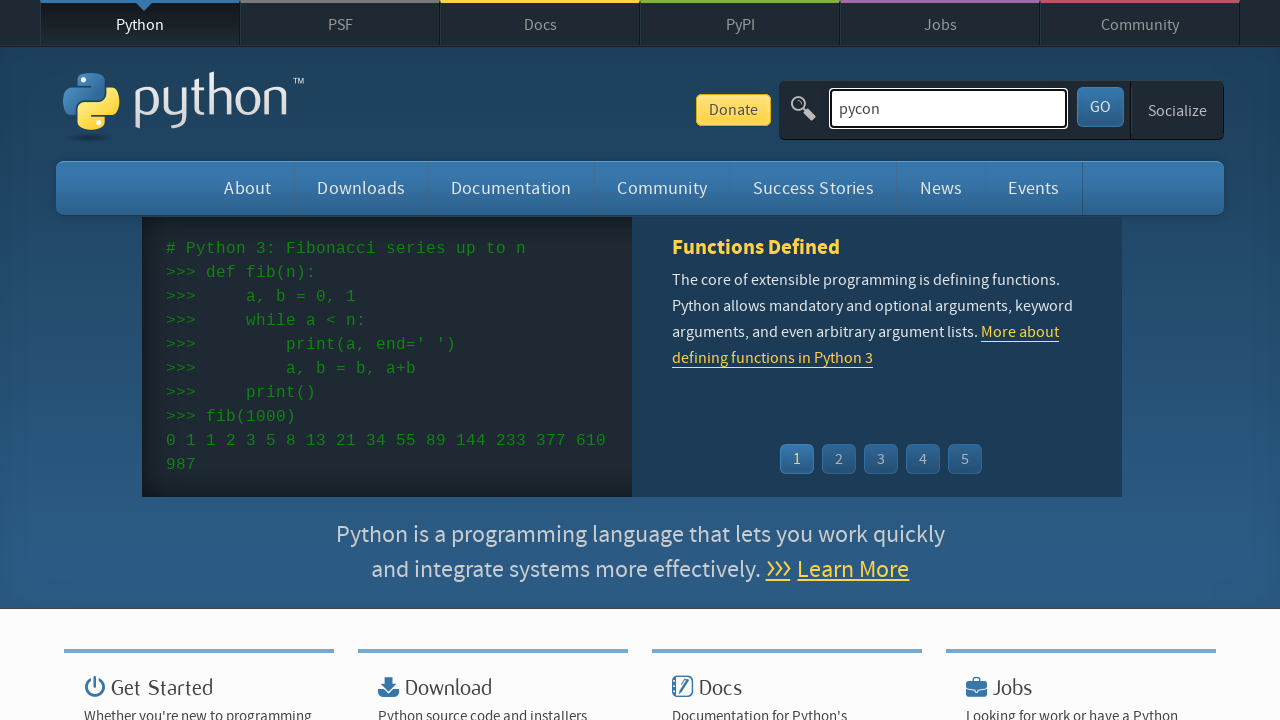

Pressed Enter to submit the search form on input[name='q']
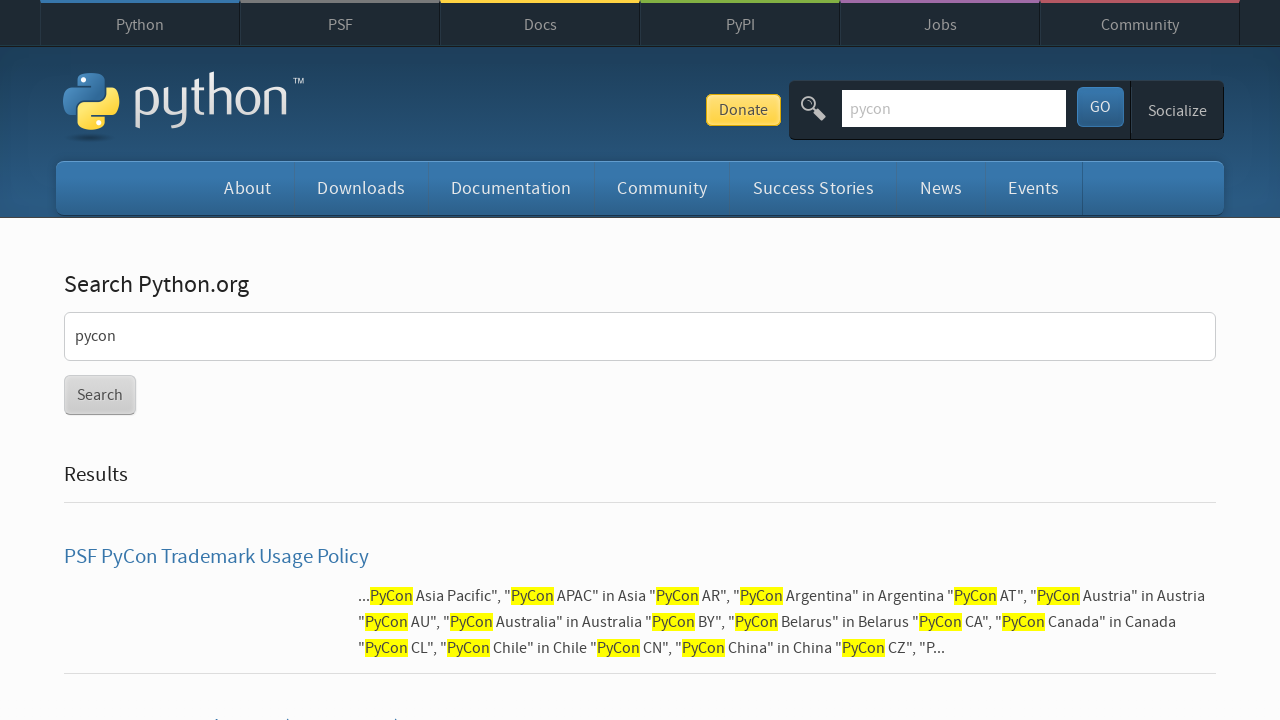

Search results page loaded successfully
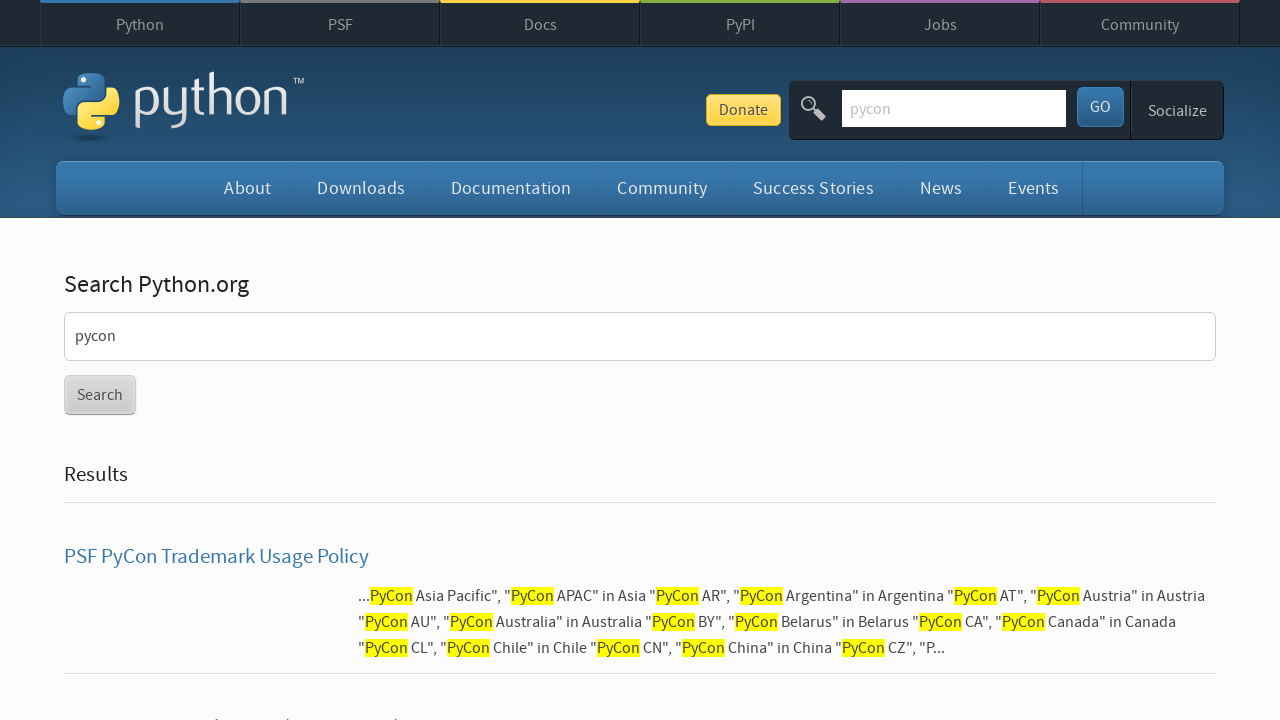

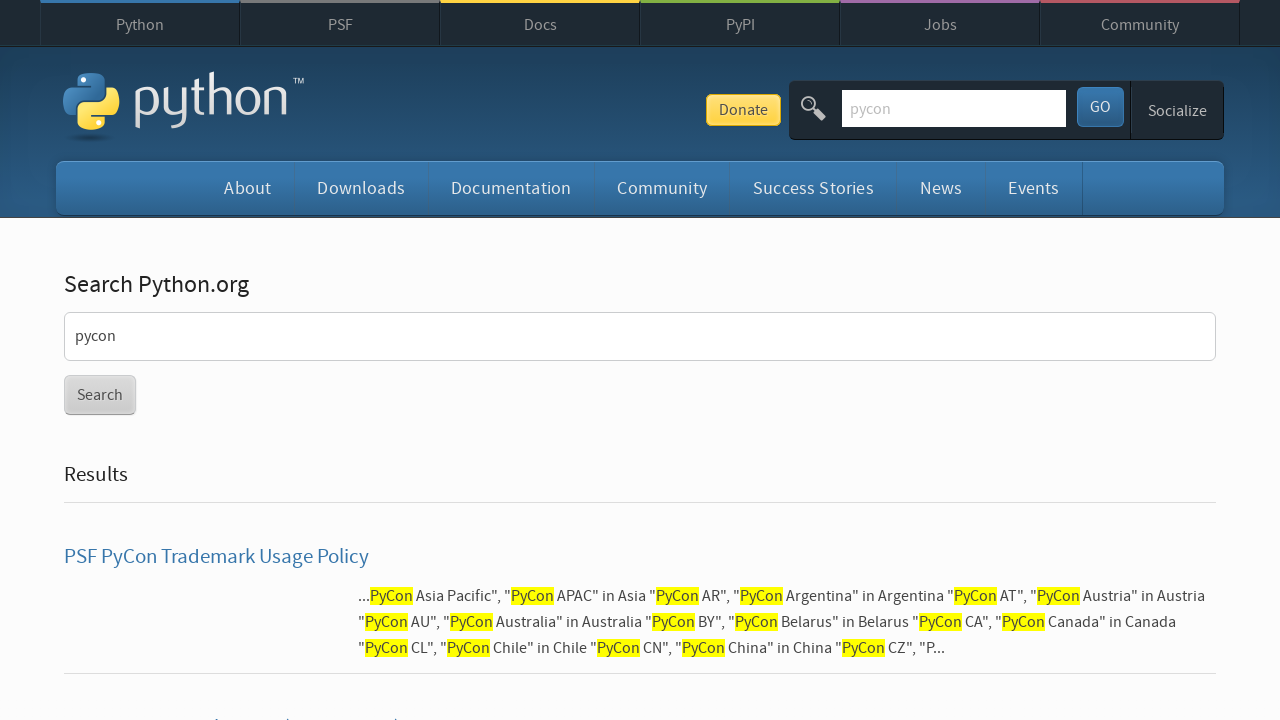